Tests jQuery Progress Bar functionality by navigating to it via the More menu, starting a download, canceling it, then starting again and waiting for completion

Starting URL: https://demo.automationtesting.in/WebTable.html

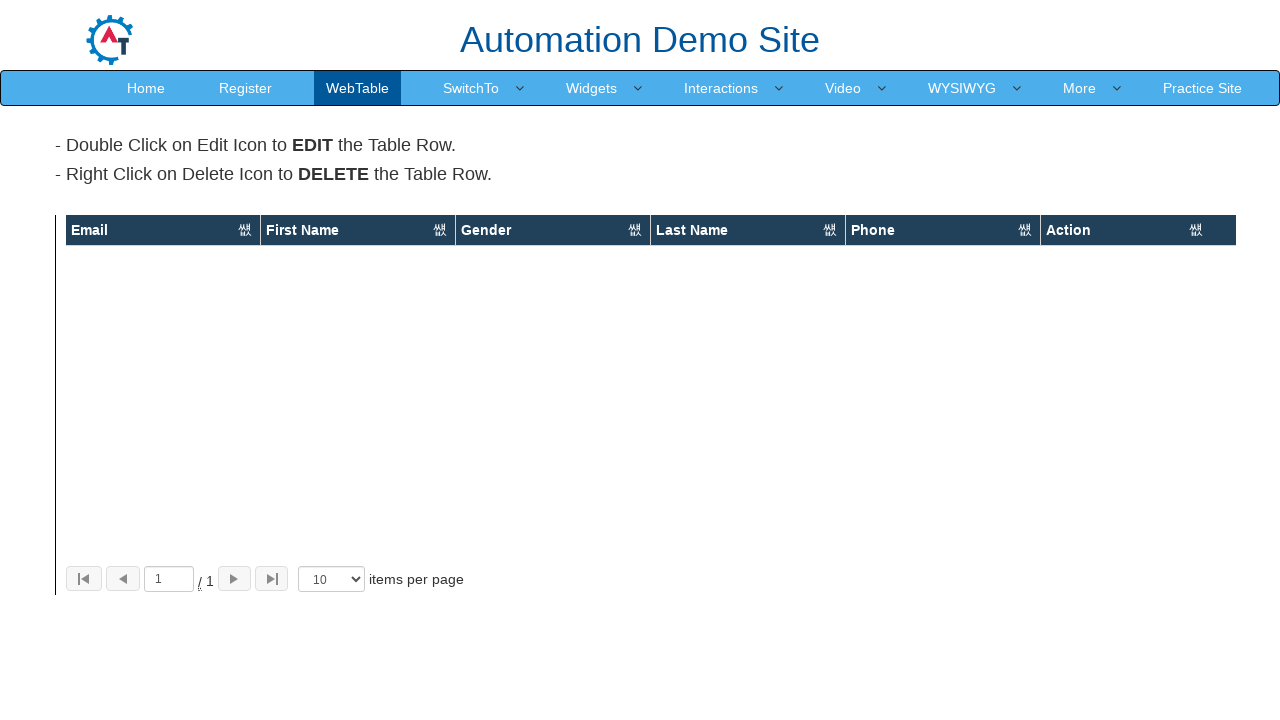

Clicked 'More' link in navigation menu at (1080, 88) on xpath=//a[text()='More']
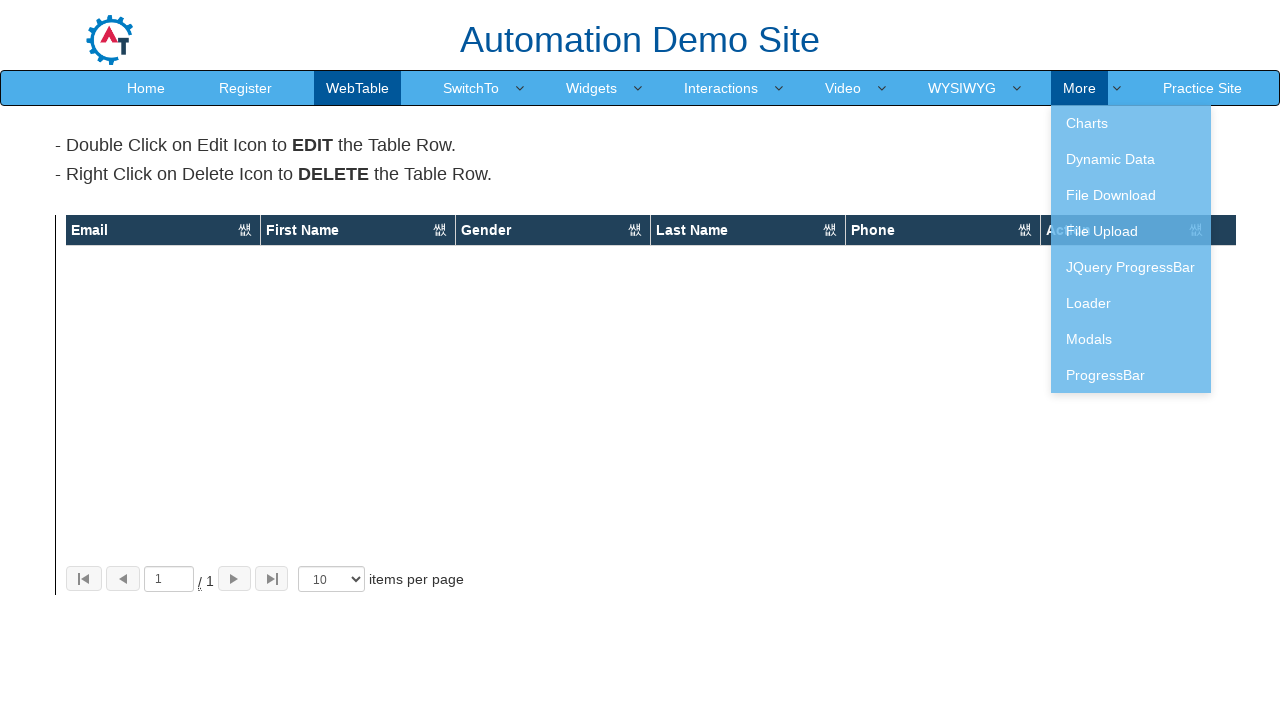

Clicked 'JQuery ProgressBar' link in dropdown at (1131, 267) on xpath=//a[text()='JQuery ProgressBar']
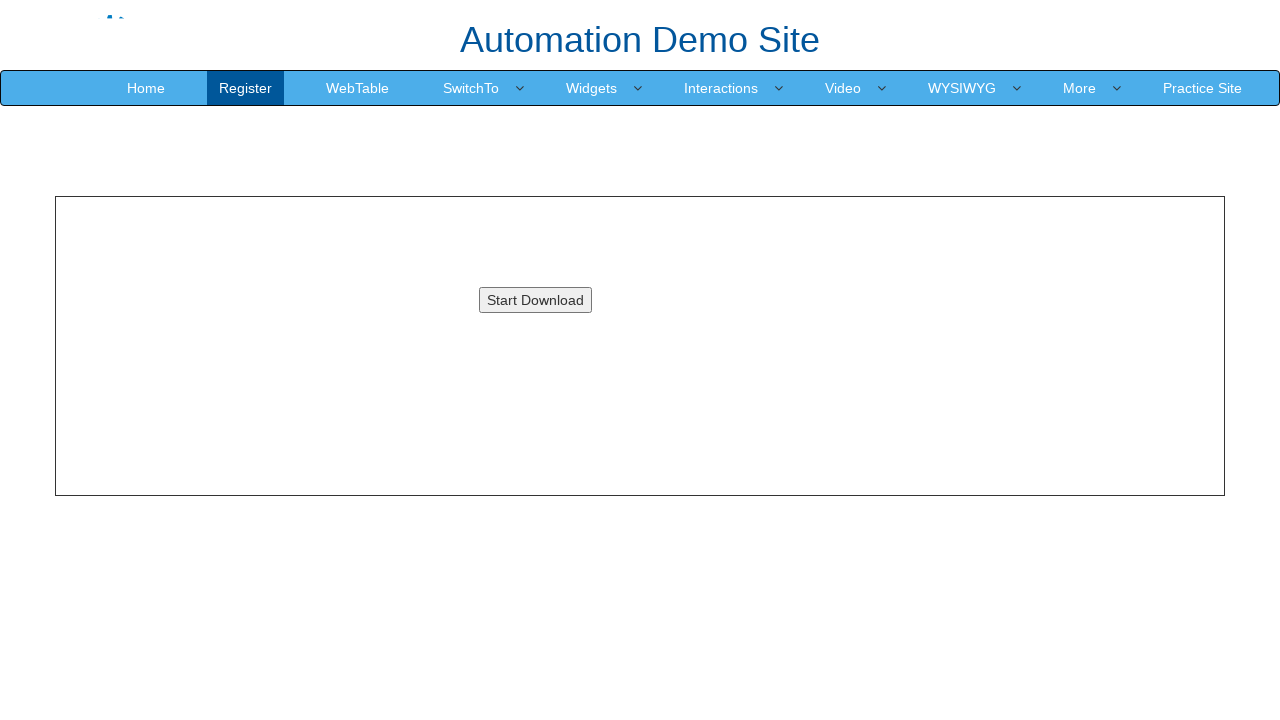

jQuery ProgressBar page fully loaded (Close button hidden)
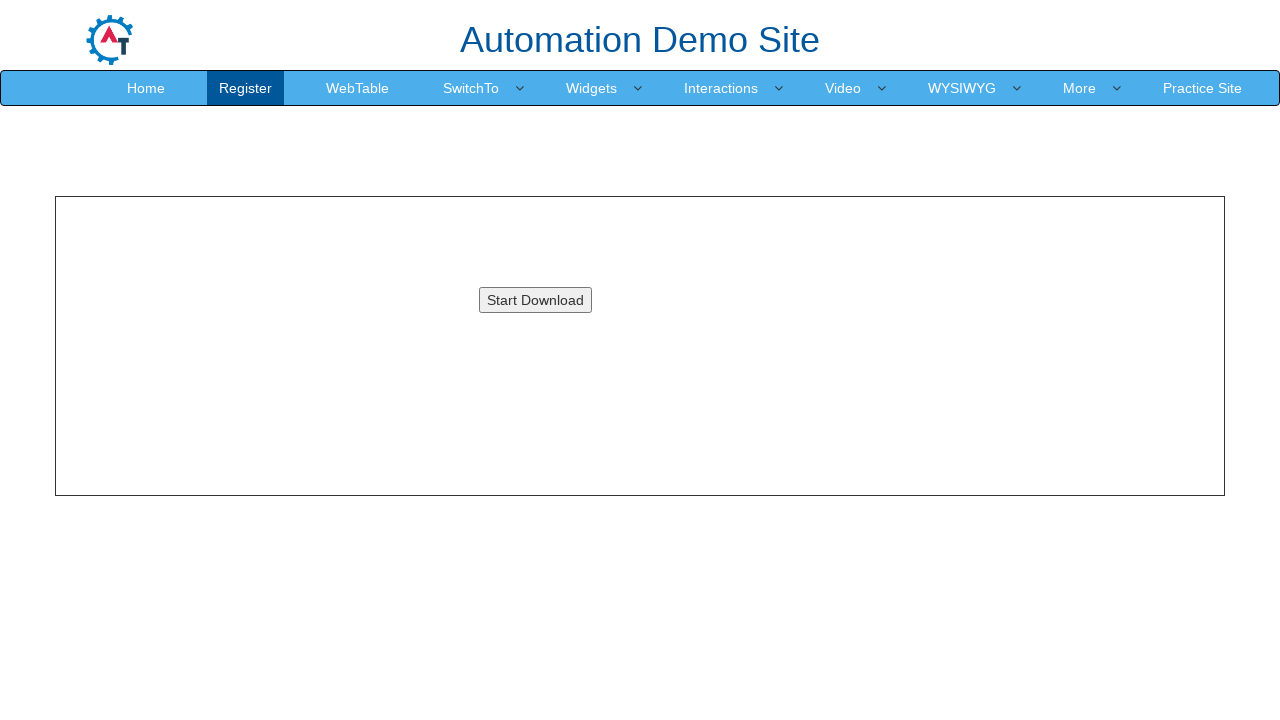

Clicked 'Start Download' button to initiate download at (535, 300) on xpath=//button[@id='downloadButton']
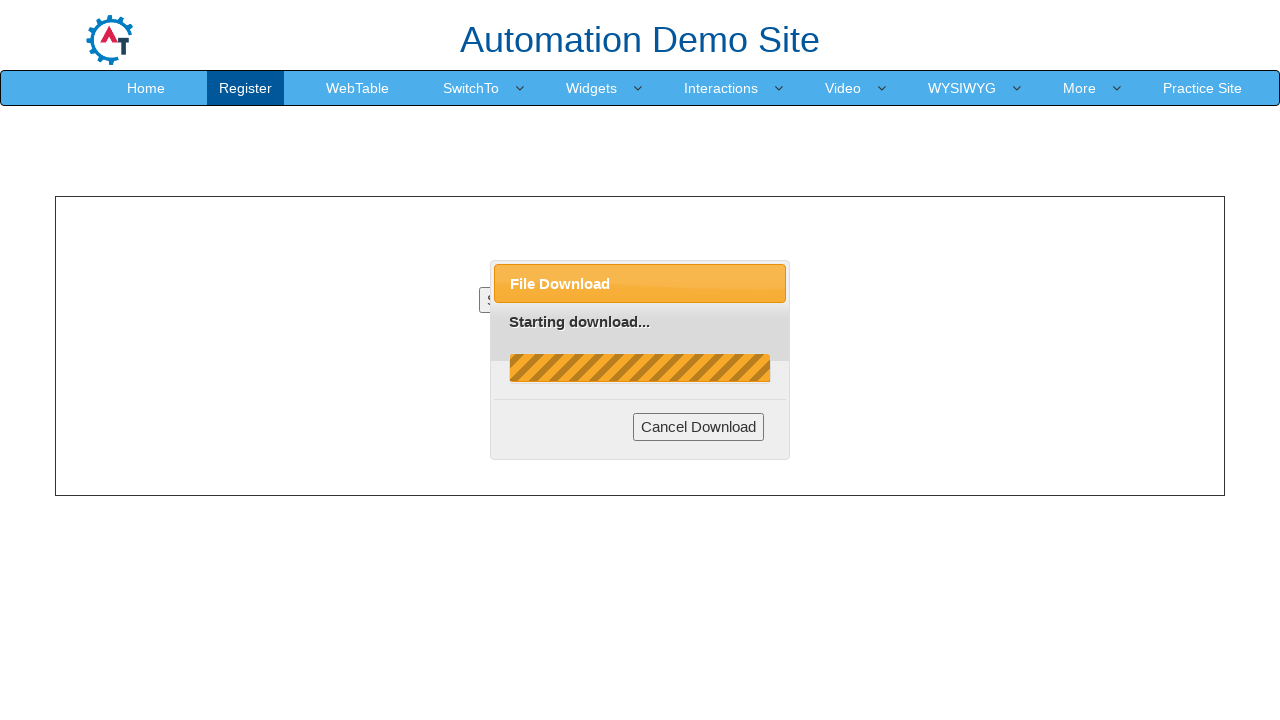

'Cancel Download' button appeared
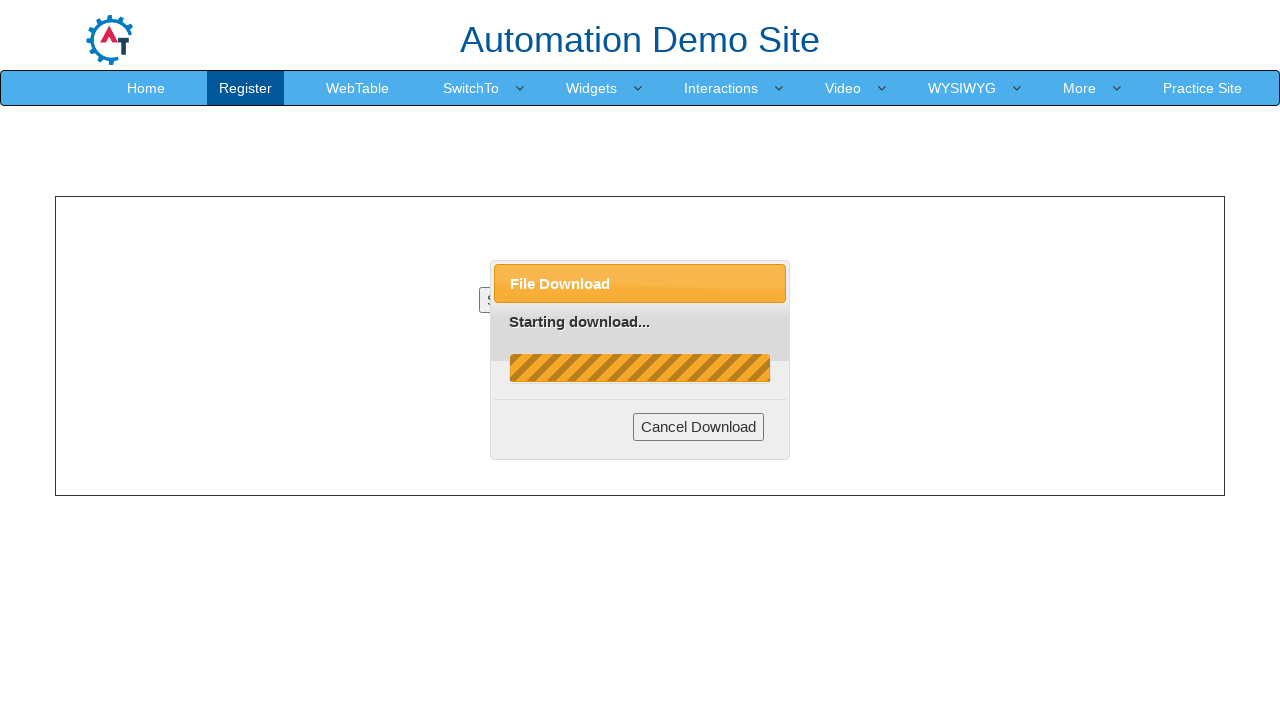

Clicked 'Cancel Download' button to stop download at (699, 427) on xpath=//button[text()='Cancel Download']
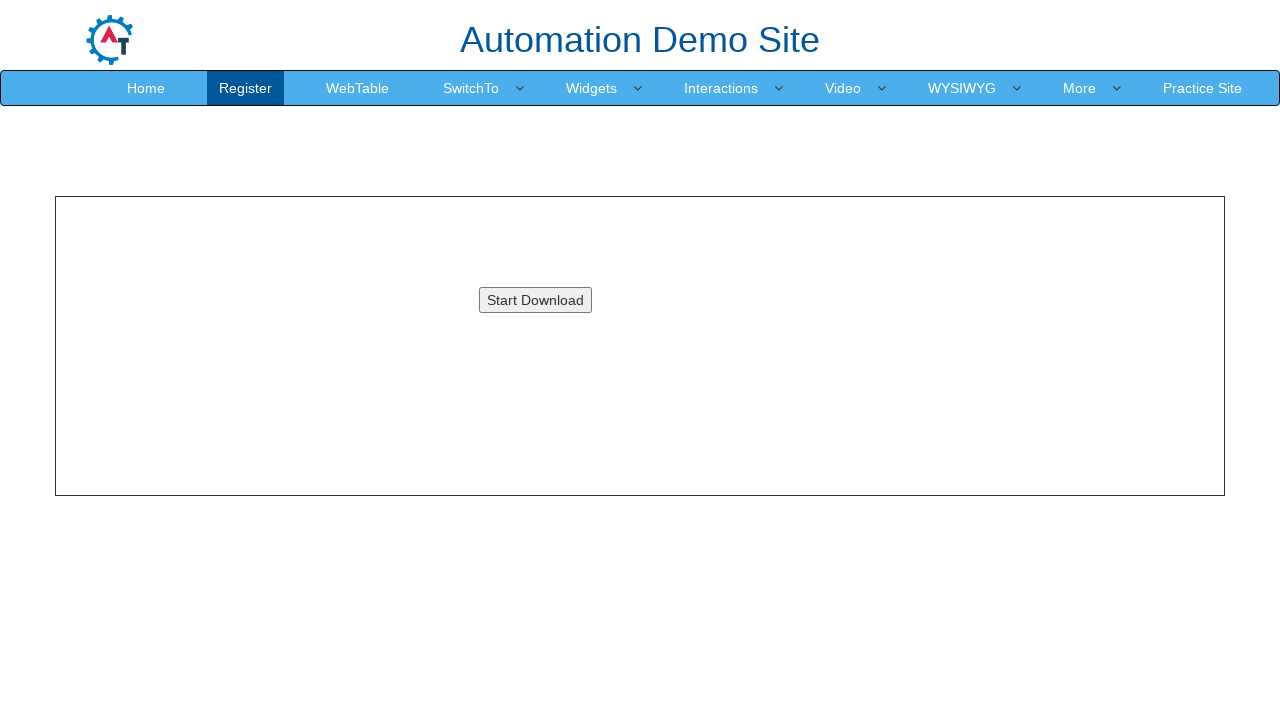

Clicked 'Start Download' button again to restart download at (535, 300) on xpath=//button[@id='downloadButton']
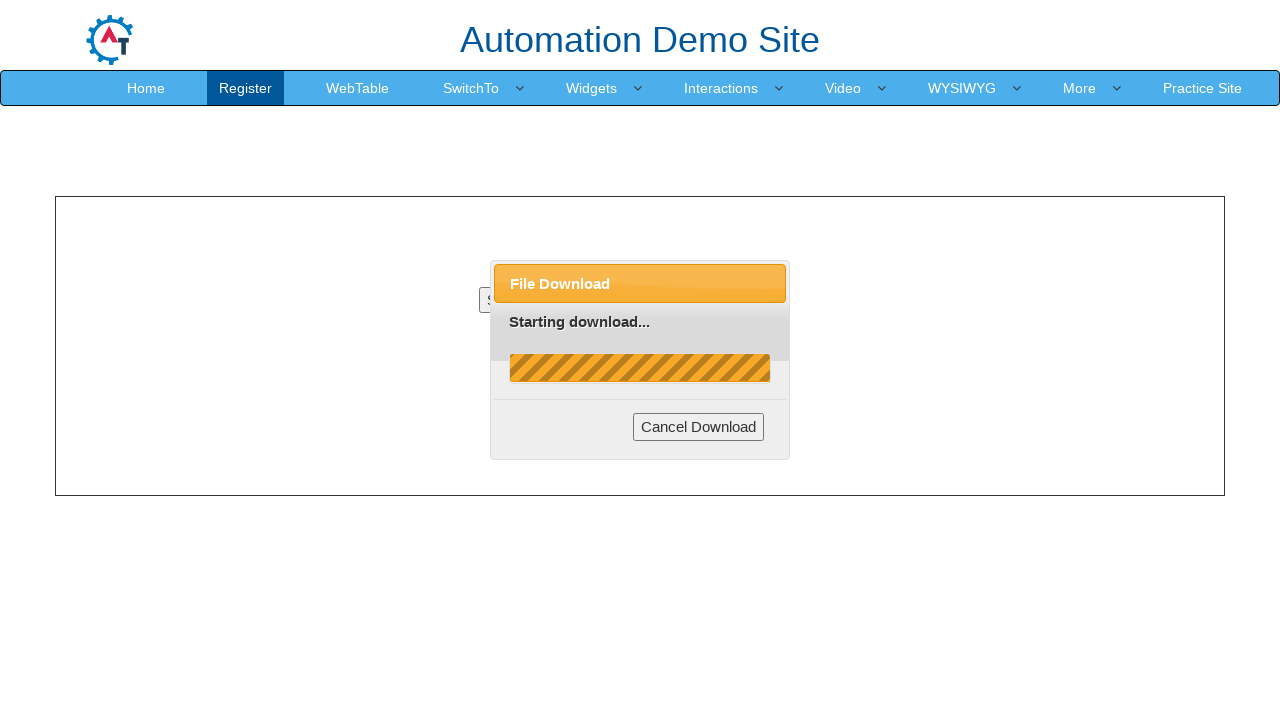

Download completed successfully (progress label shows 'Complete!')
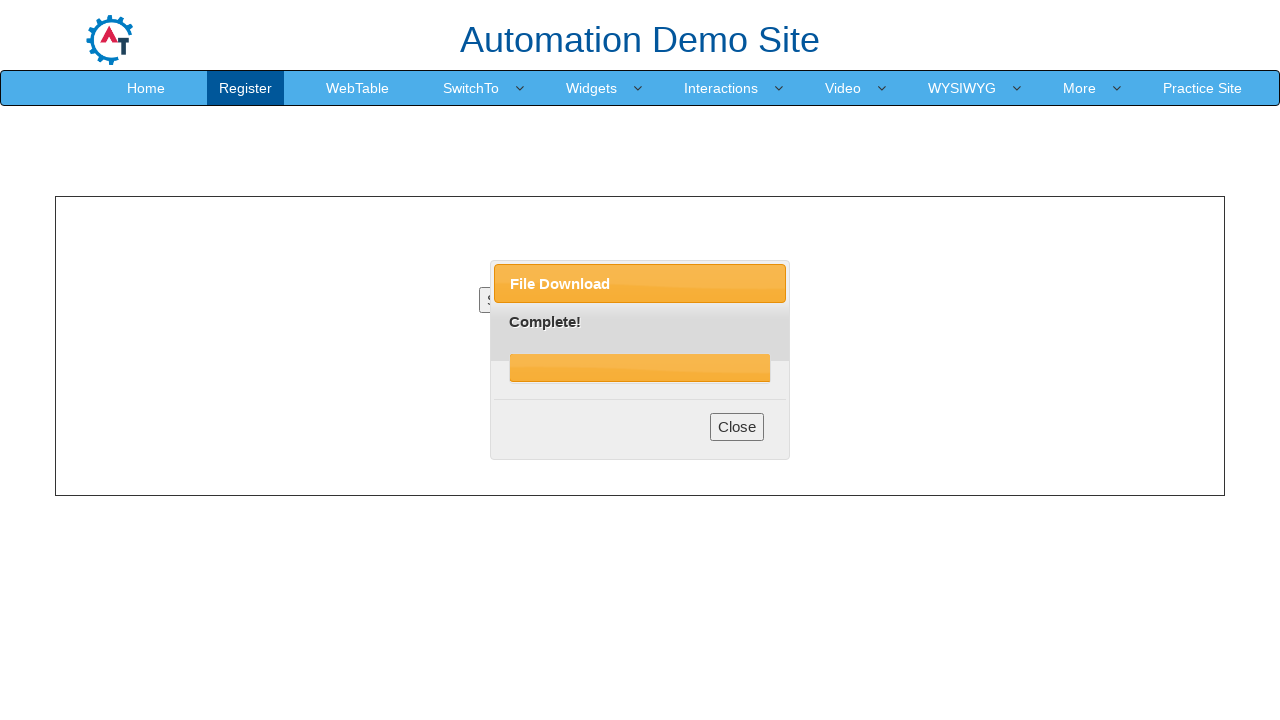

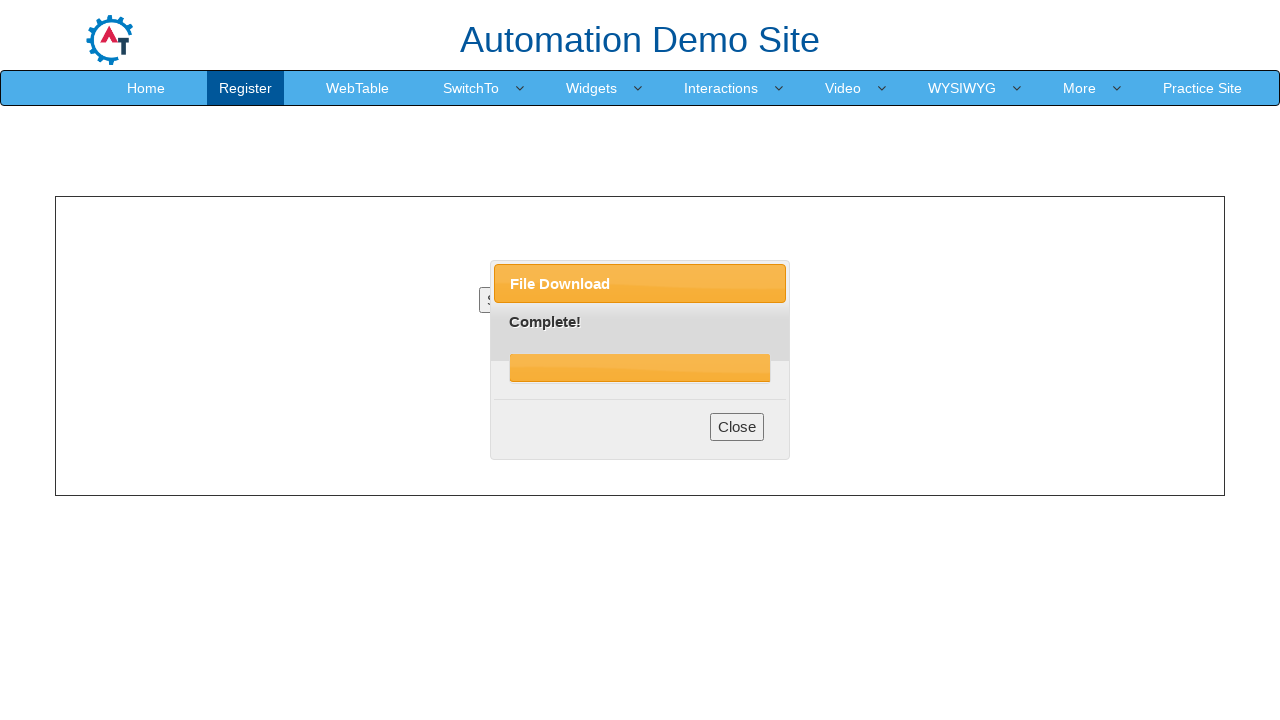